Navigates to WiseQuarter homepage and verifies the page loads by checking the title

Starting URL: https://www.wisequarter.com

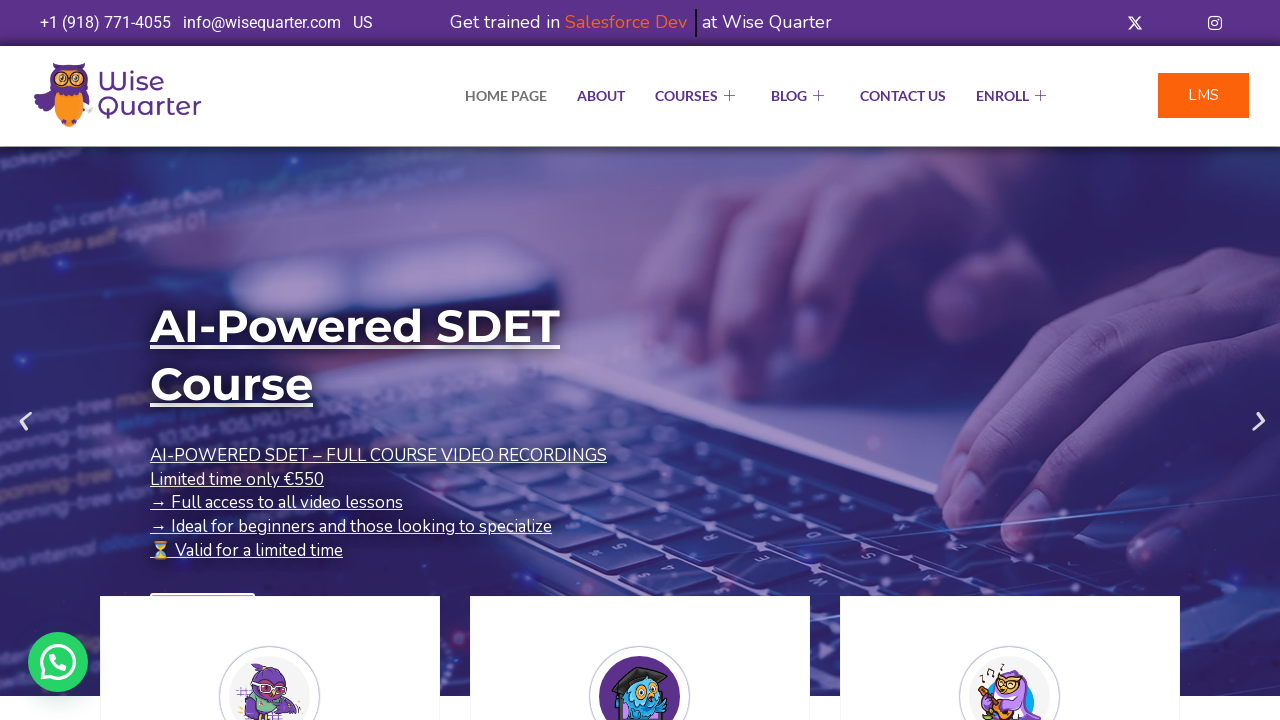

Navigated to WiseQuarter homepage at https://www.wisequarter.com
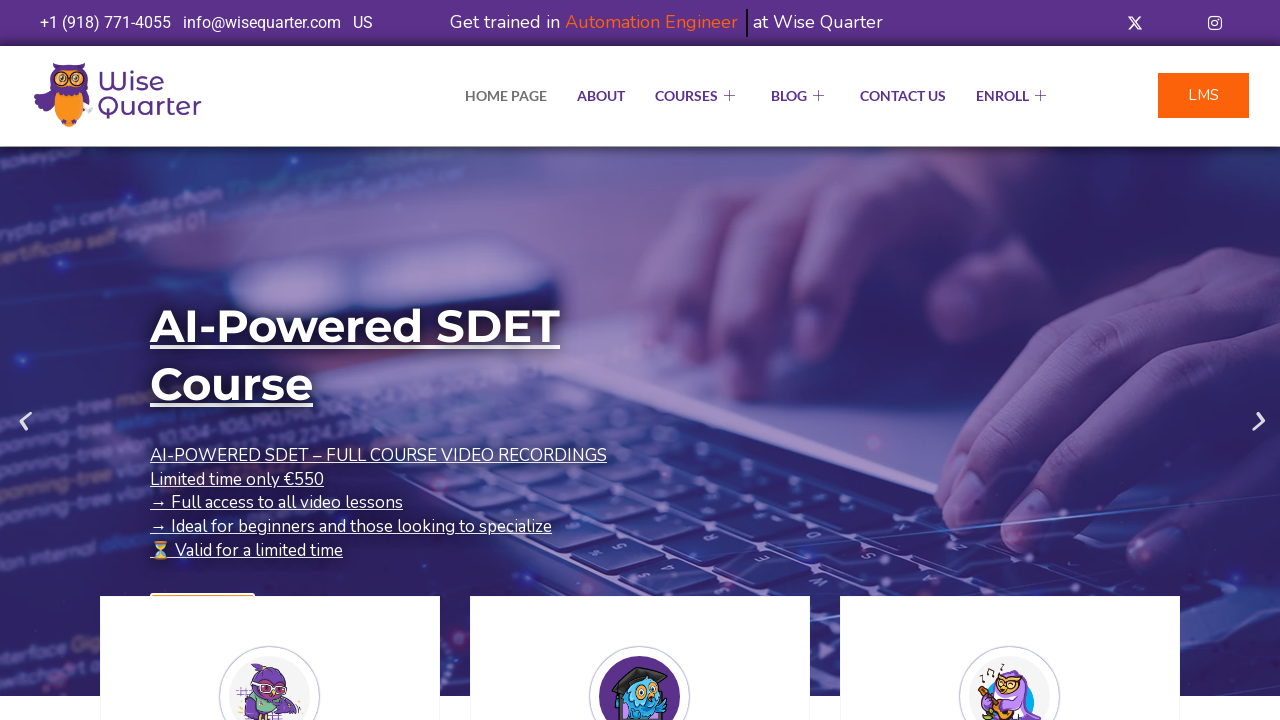

Verified page title exists and is not empty
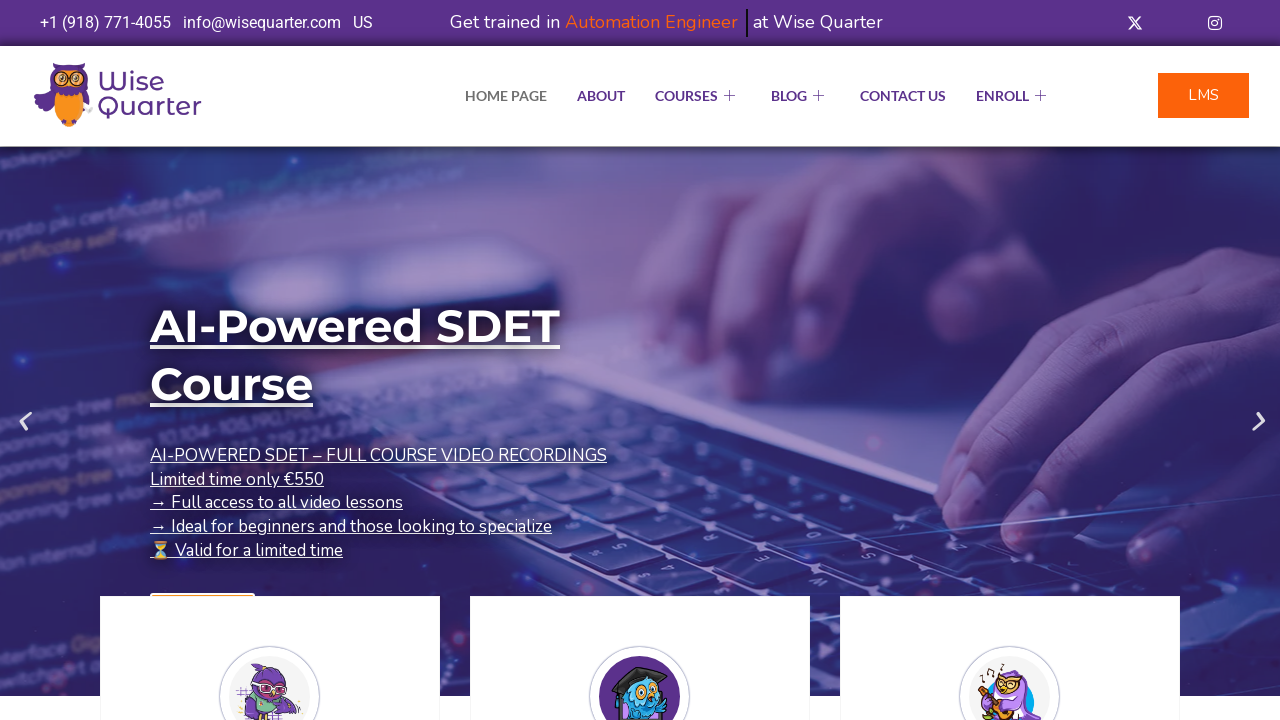

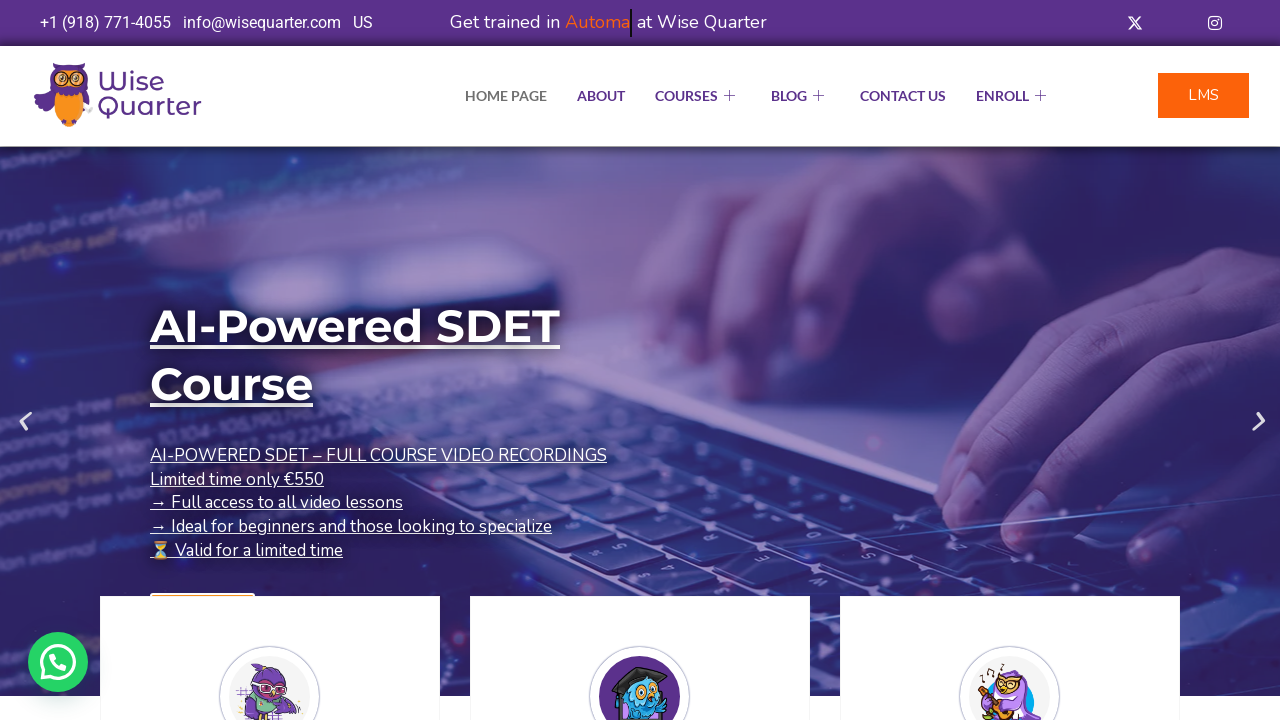